Tests multiple window handling by clicking a link that opens a new window, switching to the new window, and verifying the page title changes from "Windows" to "New Window"

Starting URL: https://practice.cydeo.com/windows

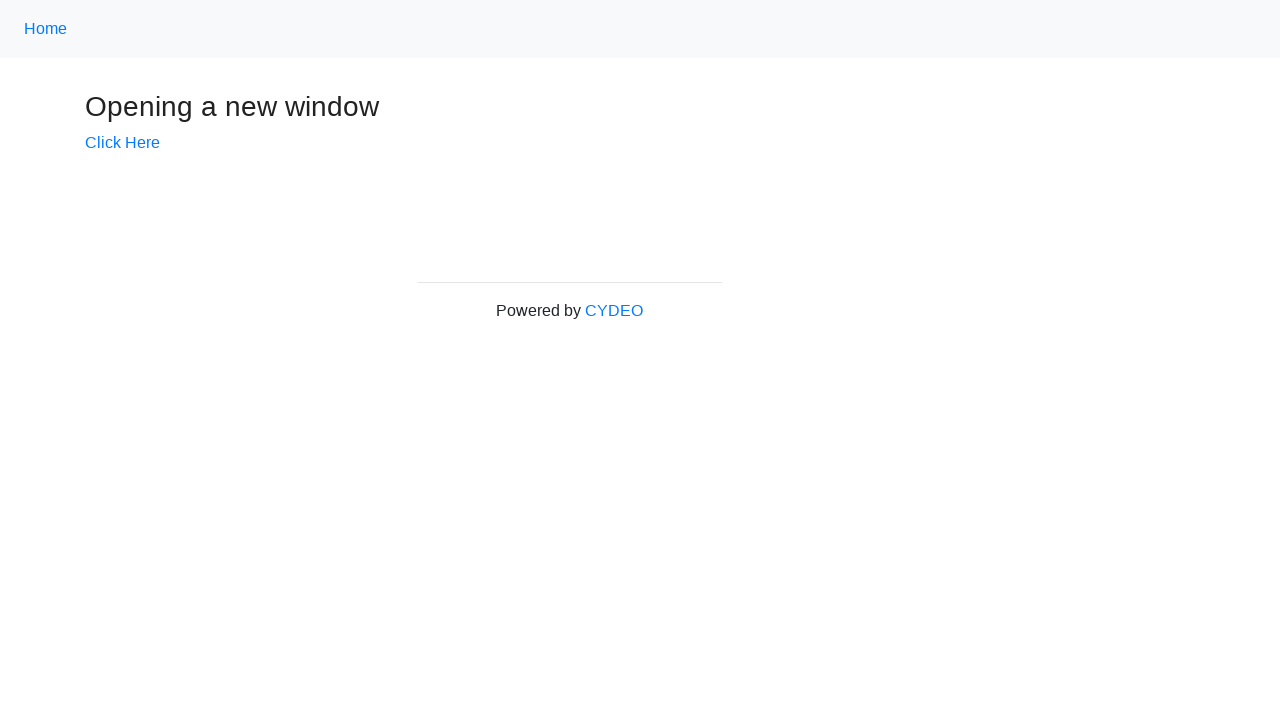

Verified initial page title is 'Windows'
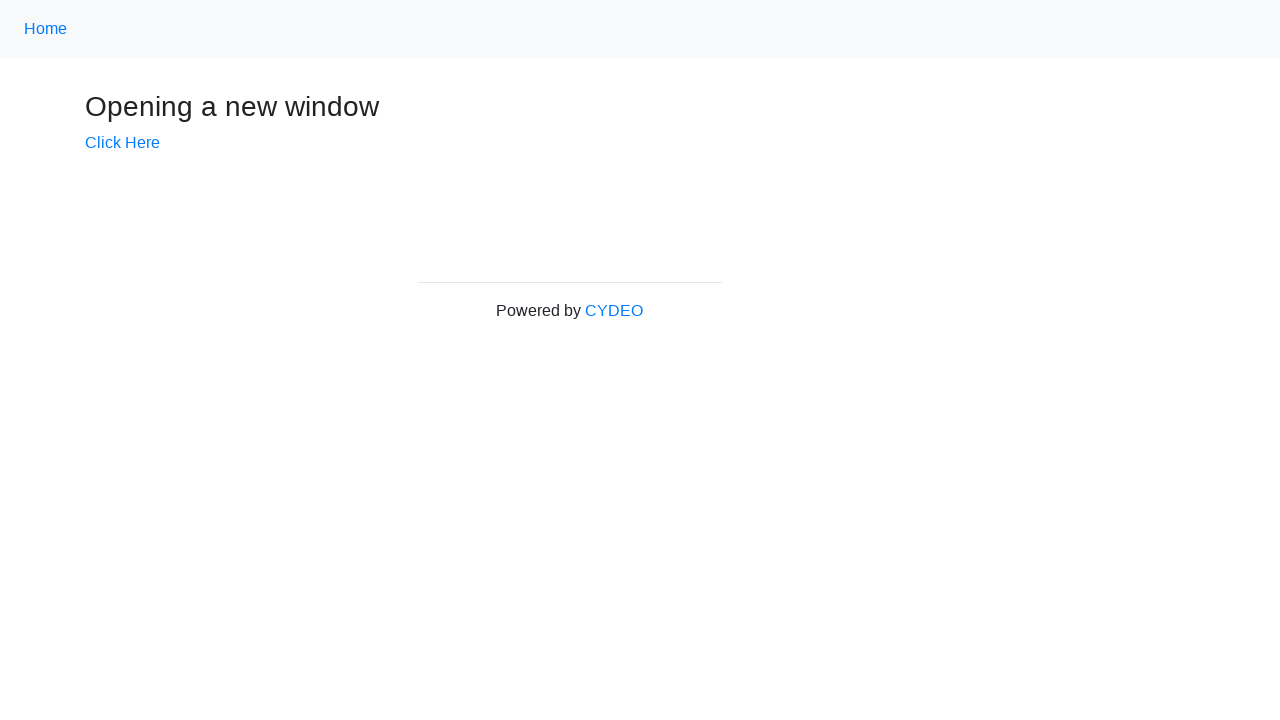

Clicked 'Click Here' link to open new window at (122, 143) on text=Click Here
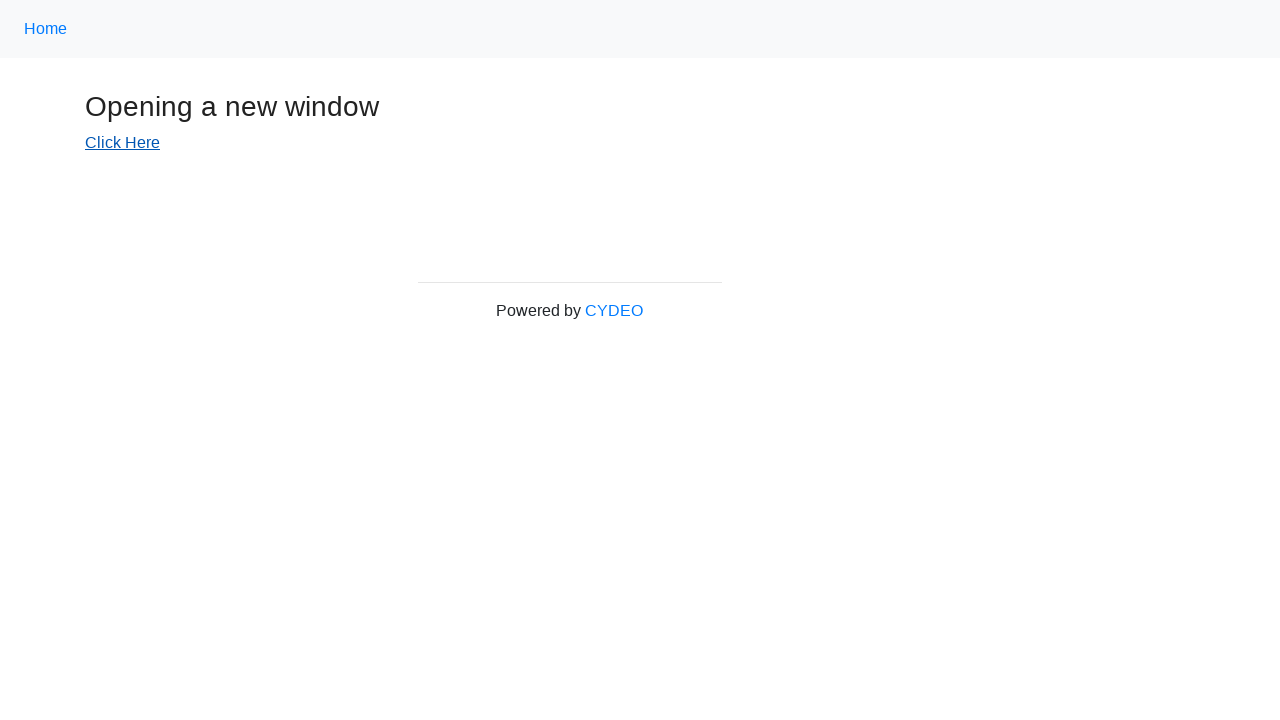

Clicked 'Click Here' link again to trigger new page context at (122, 143) on text=Click Here
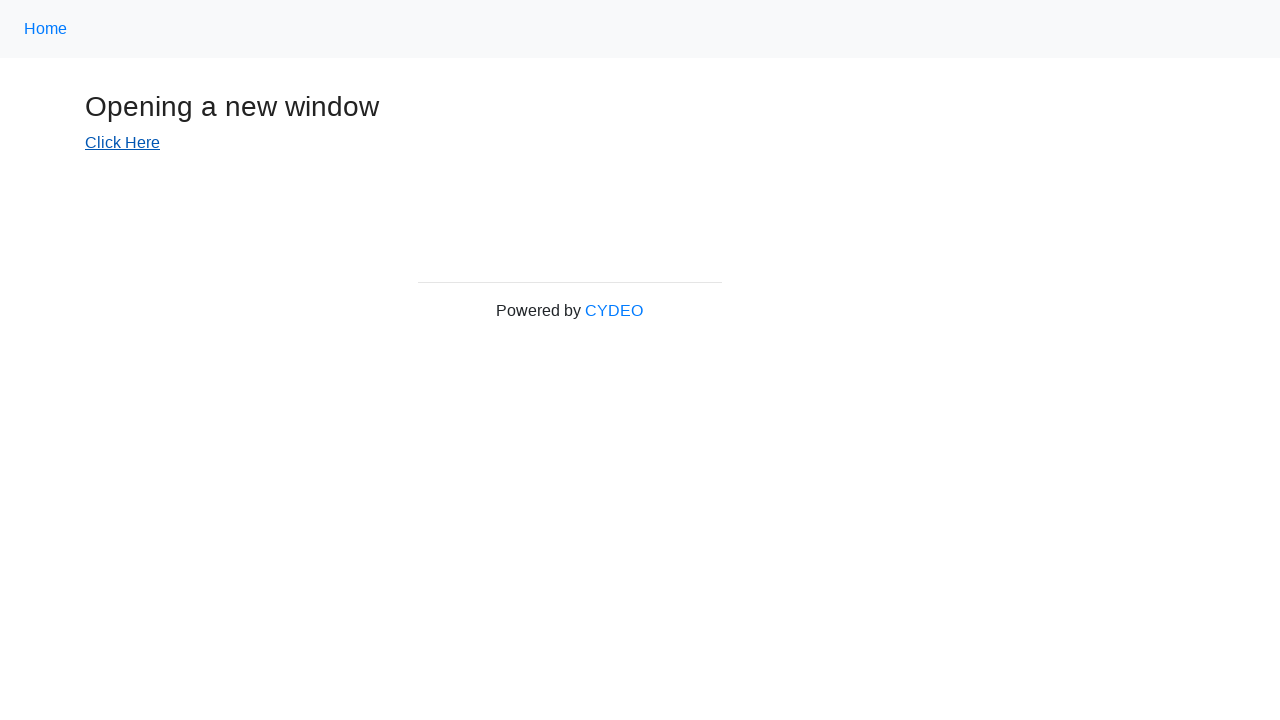

Captured new page/window reference
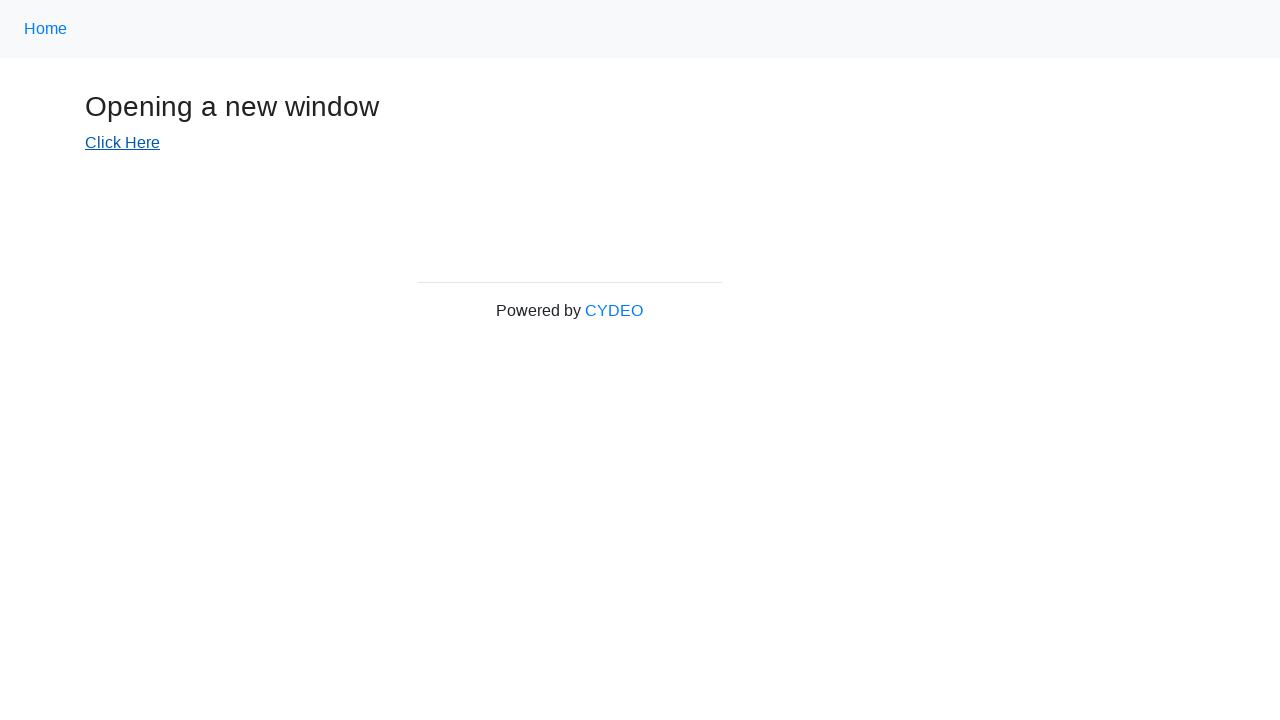

Waited for new page to load completely
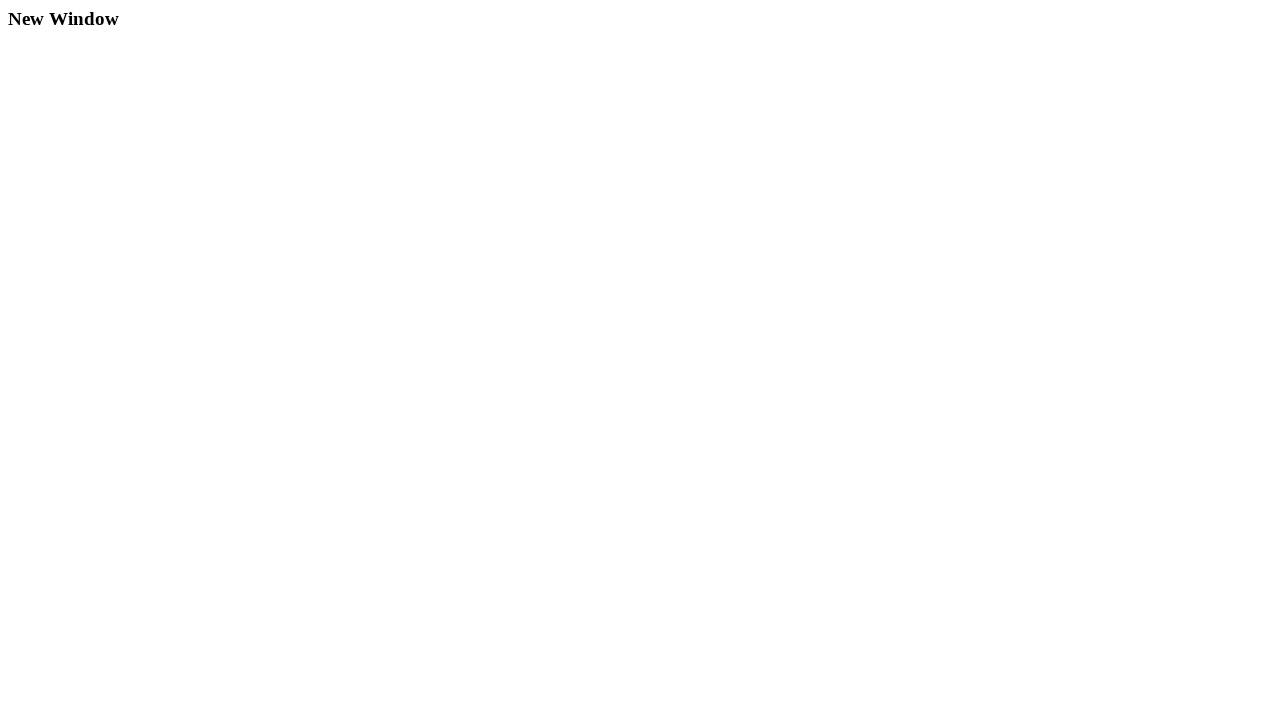

Verified new page title is 'New Window'
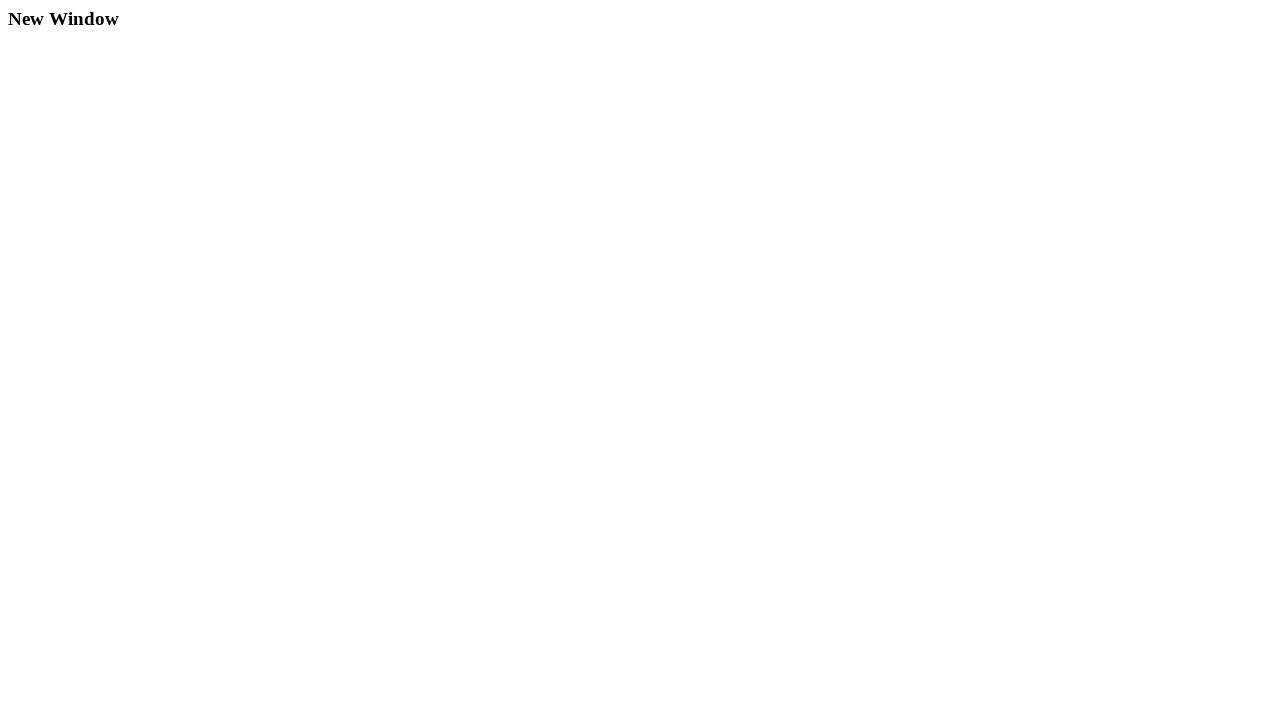

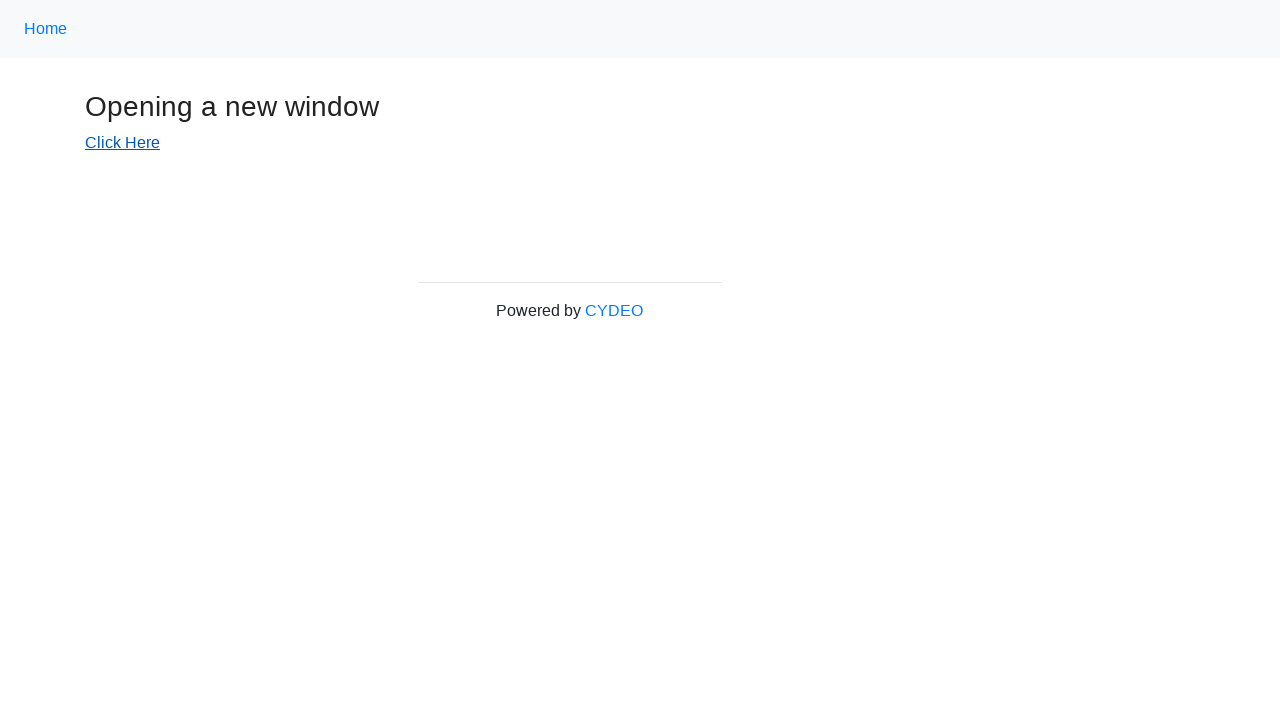